Tests form filling using ID selectors on multiple pages including autocomplete, date picker, and checkbox selection

Starting URL: https://formy-project.herokuapp.com/autocomplete

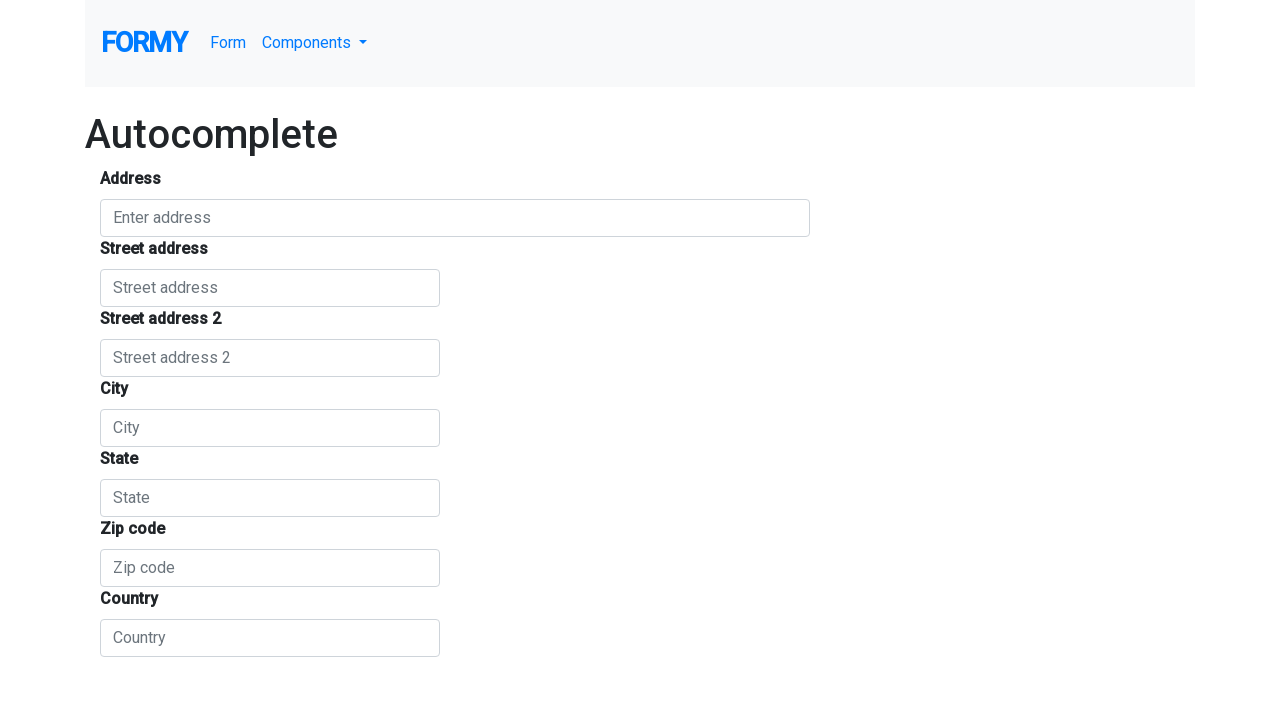

Filled autocomplete field with 'Bucharest' on #autocomplete
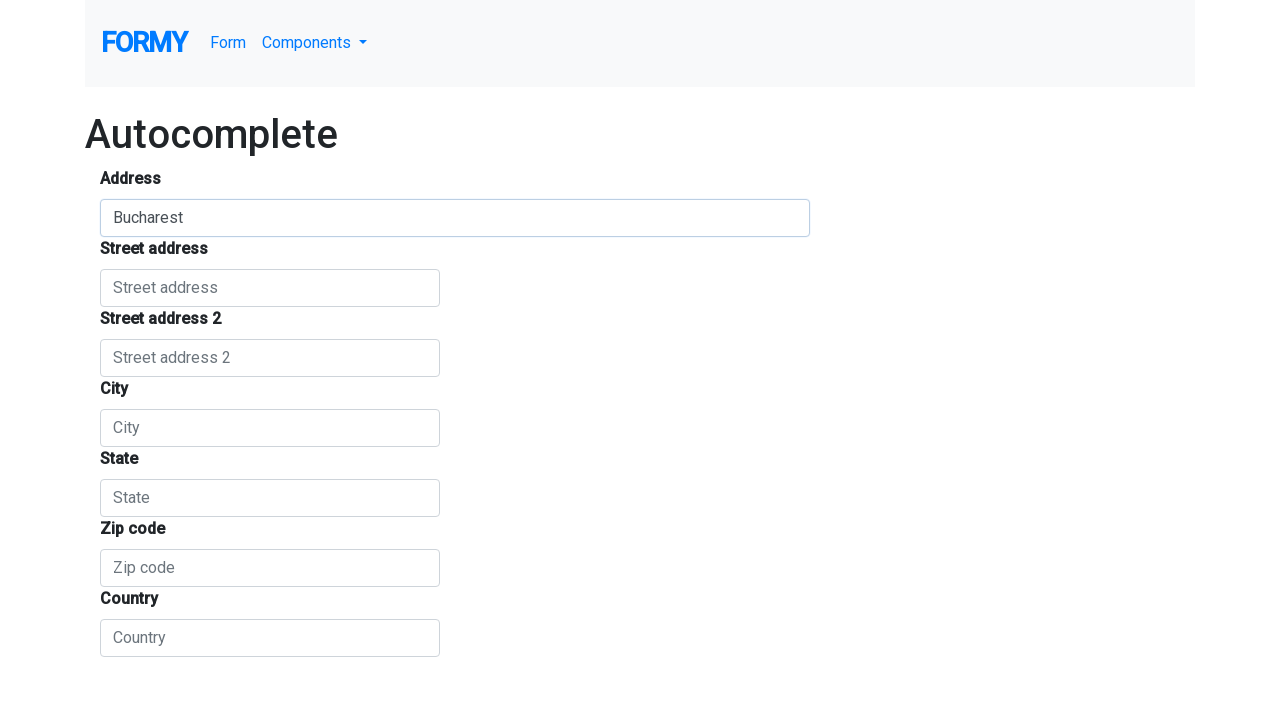

Navigated to Techlistic form page
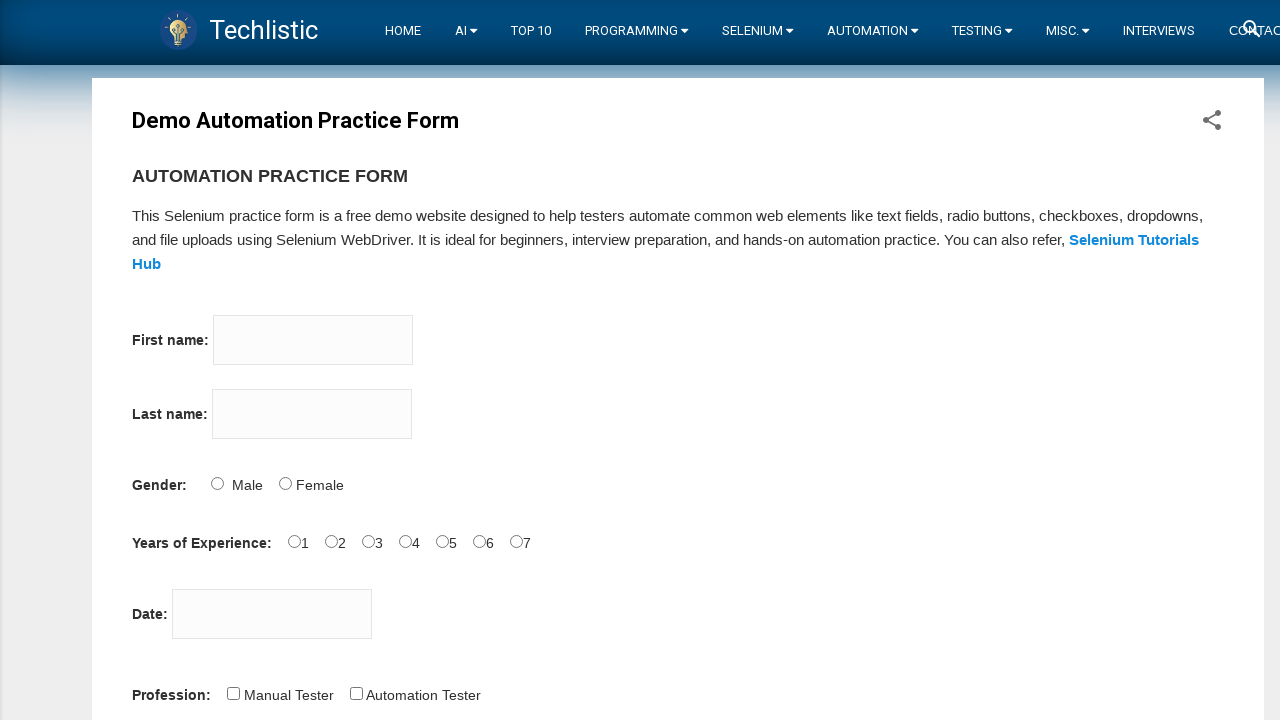

Filled date picker field with '7 August 2022' on #datepicker
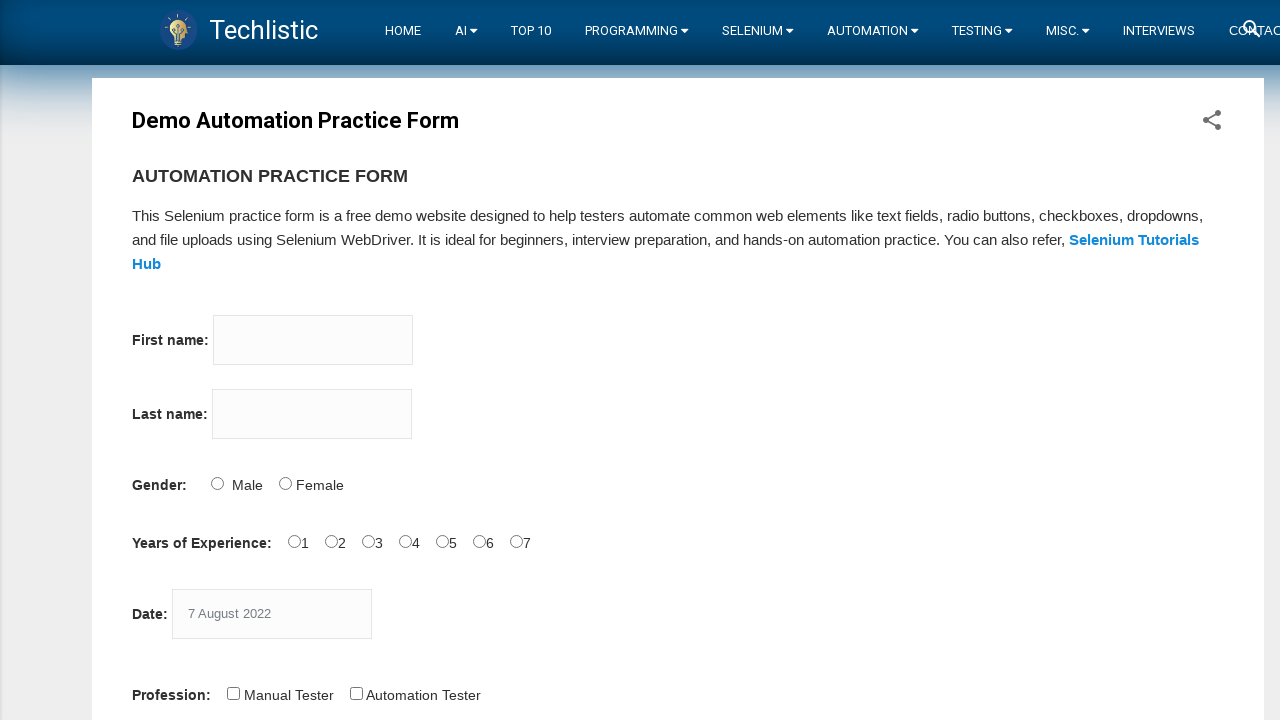

Navigated to Techlistic form page again
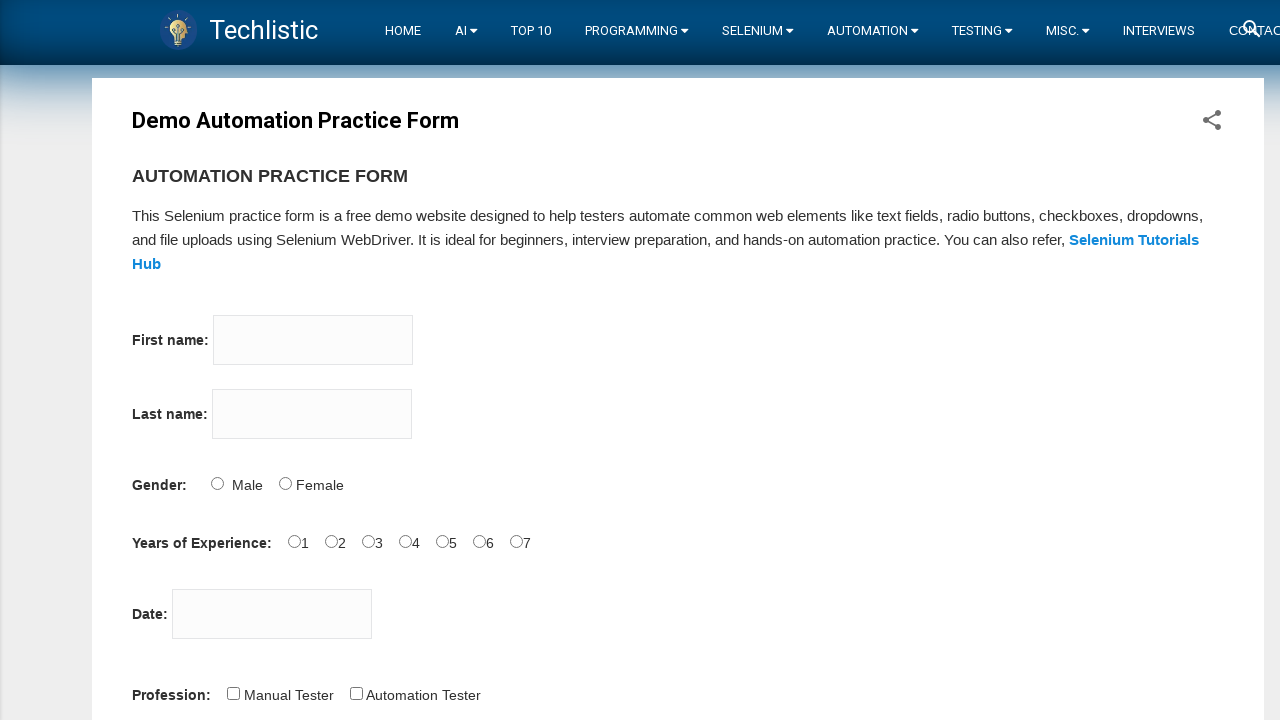

Clicked profession checkbox (ID: profession-1) at (356, 693) on #profession-1
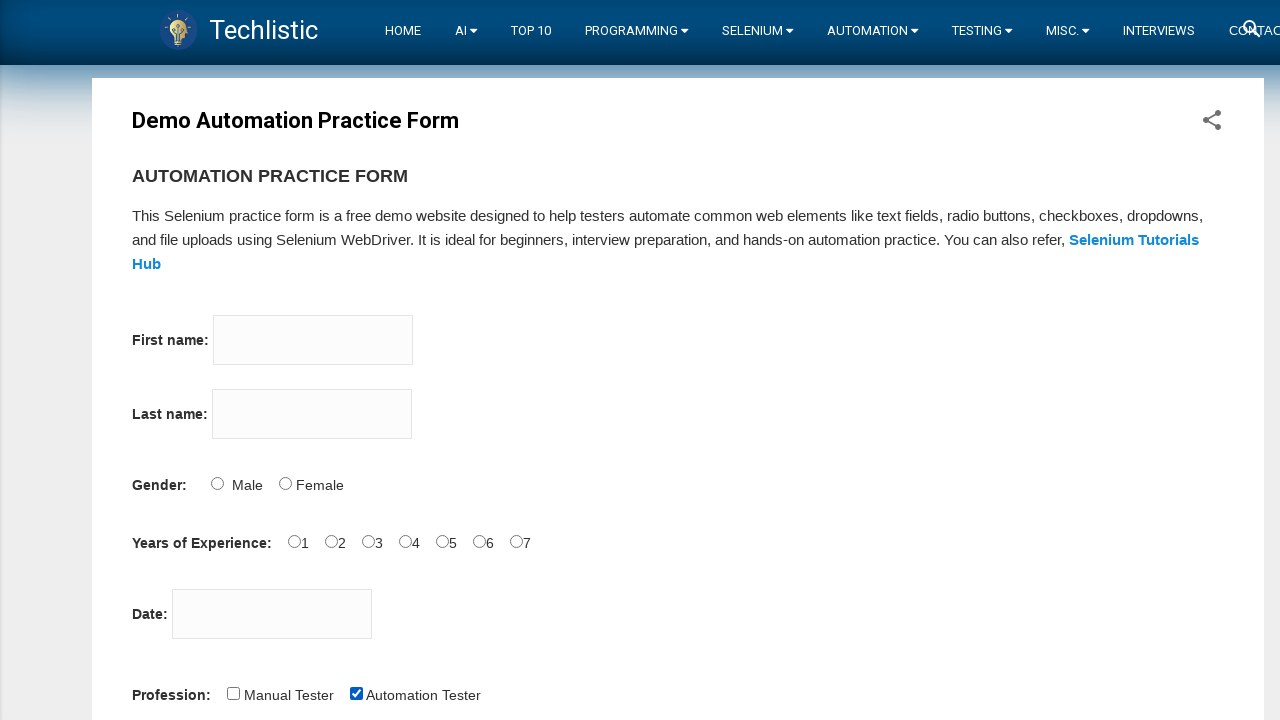

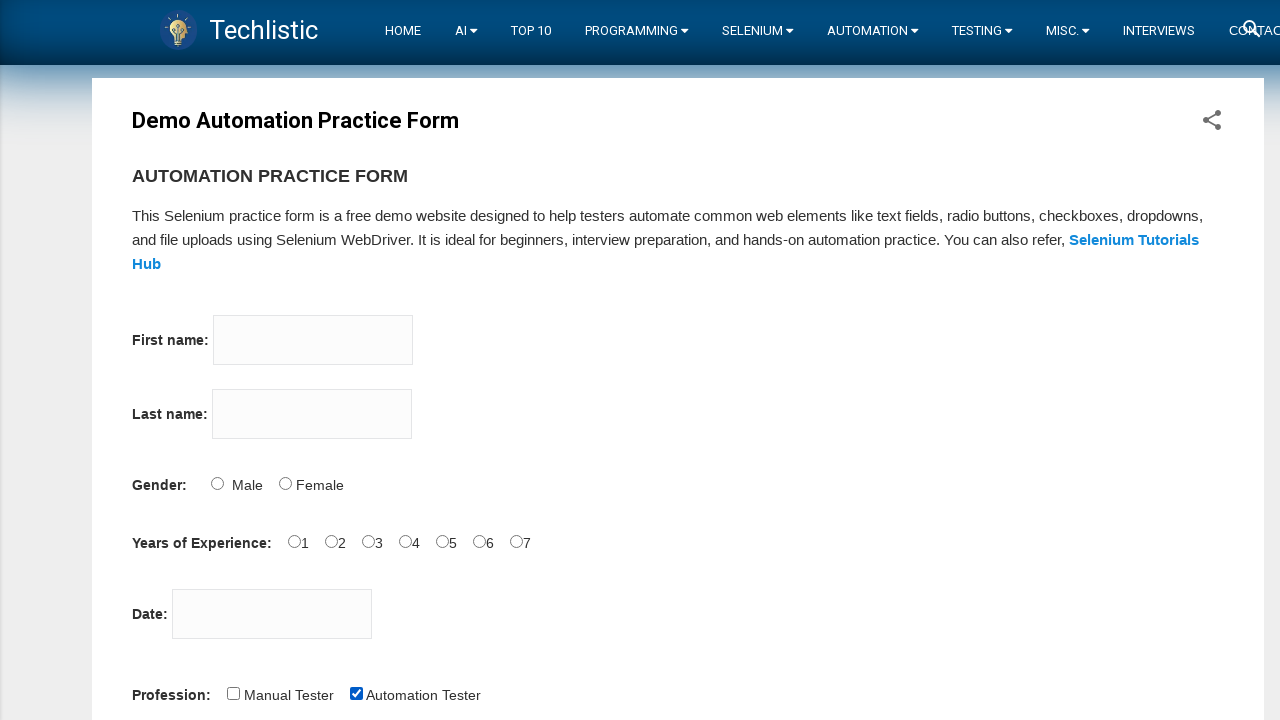